Tests that the clear completed button displays correct text

Starting URL: https://demo.playwright.dev/todomvc

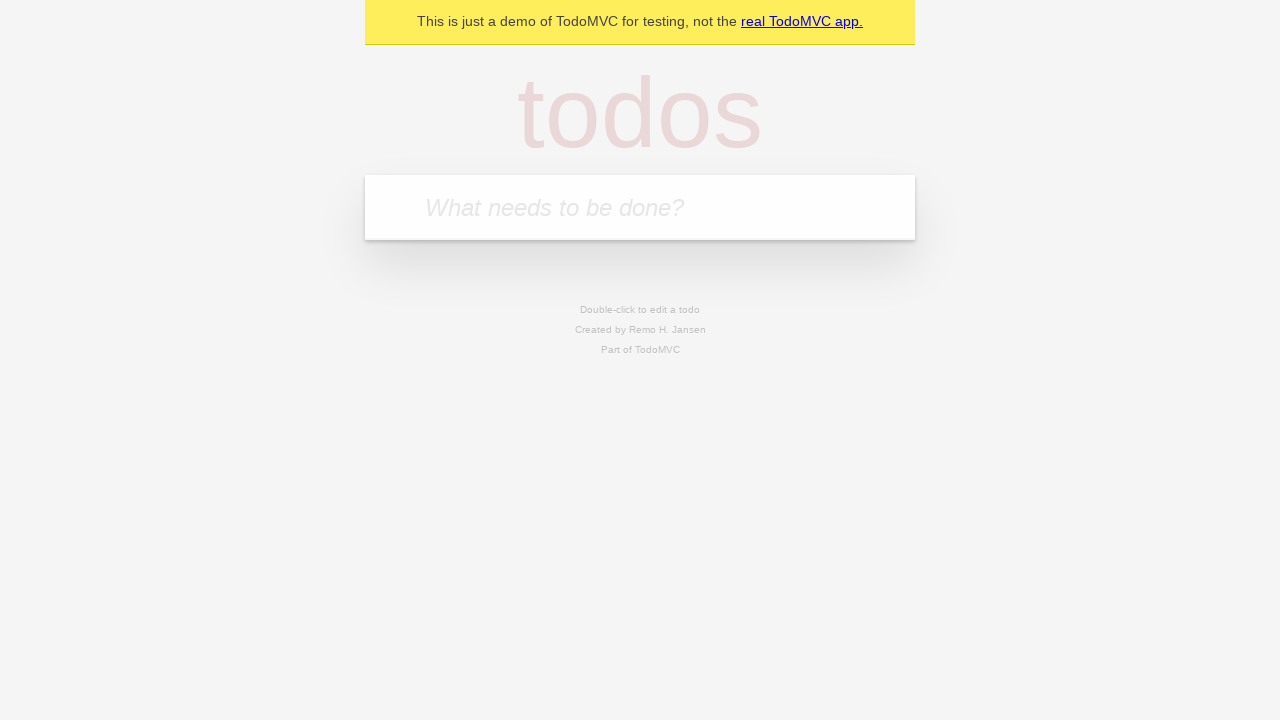

Filled todo input with 'buy some cheese' on internal:attr=[placeholder="What needs to be done?"i]
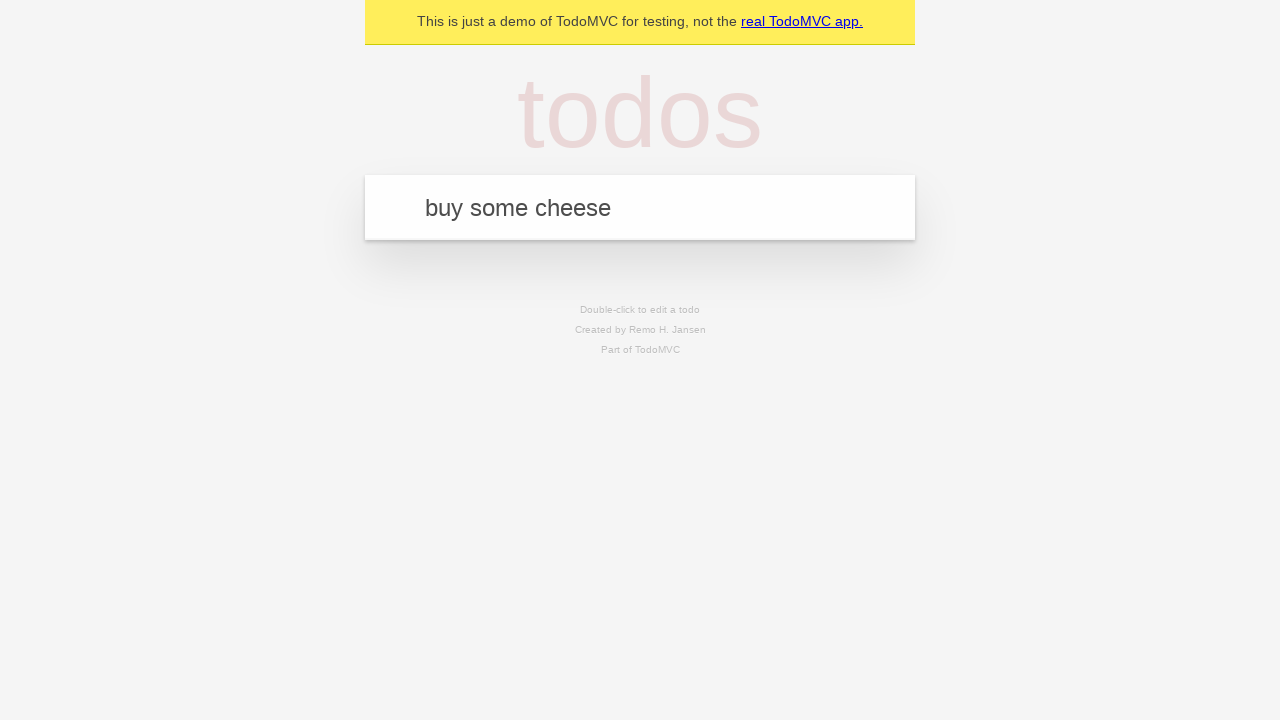

Pressed Enter to add first todo on internal:attr=[placeholder="What needs to be done?"i]
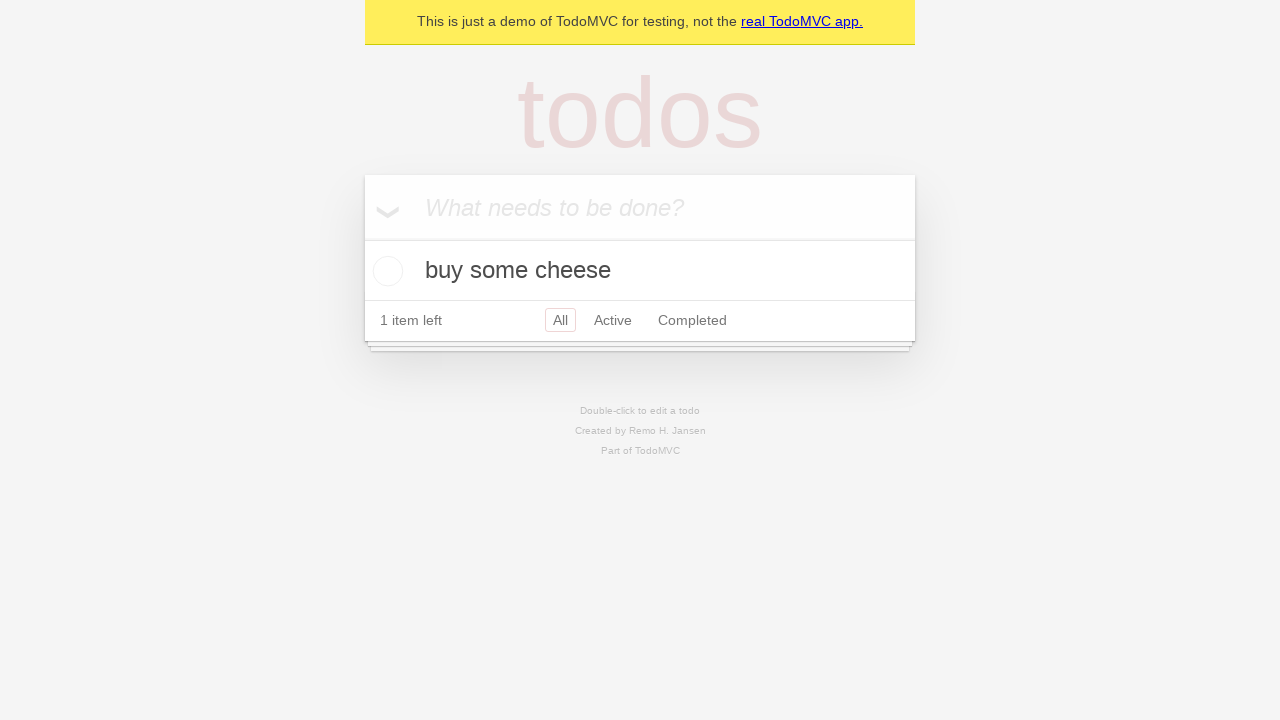

Filled todo input with 'feed the cat' on internal:attr=[placeholder="What needs to be done?"i]
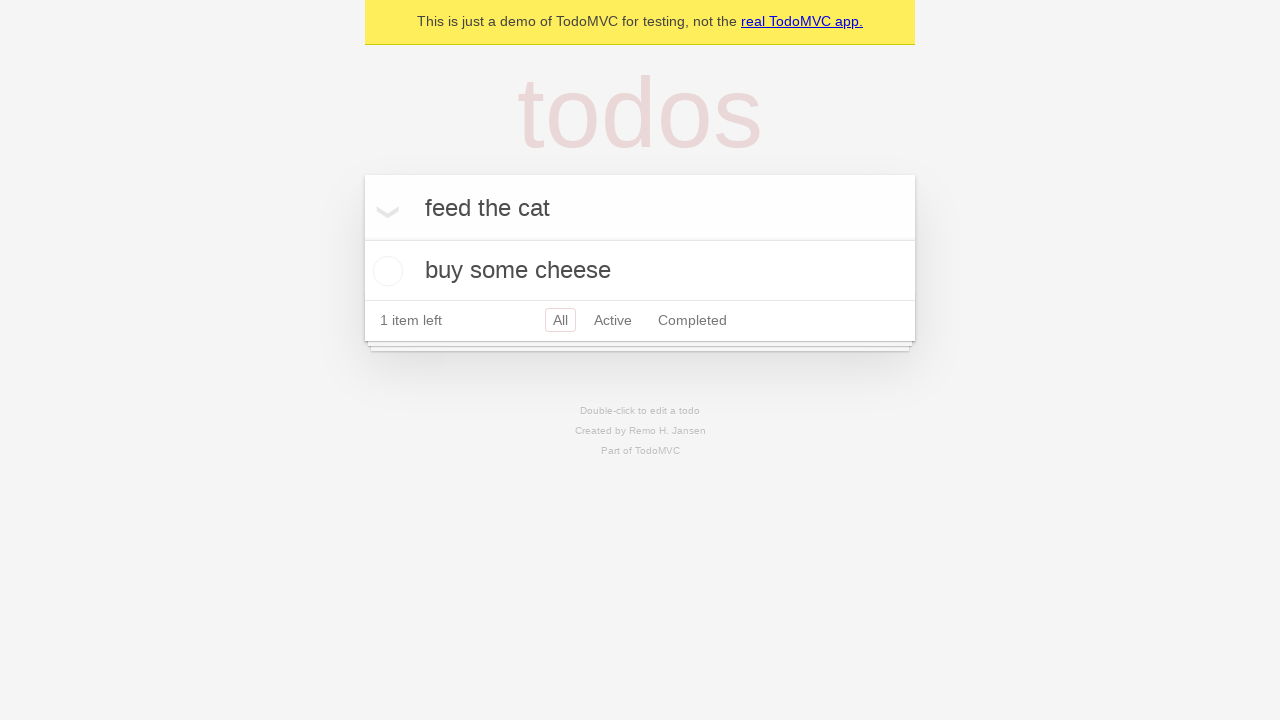

Pressed Enter to add second todo on internal:attr=[placeholder="What needs to be done?"i]
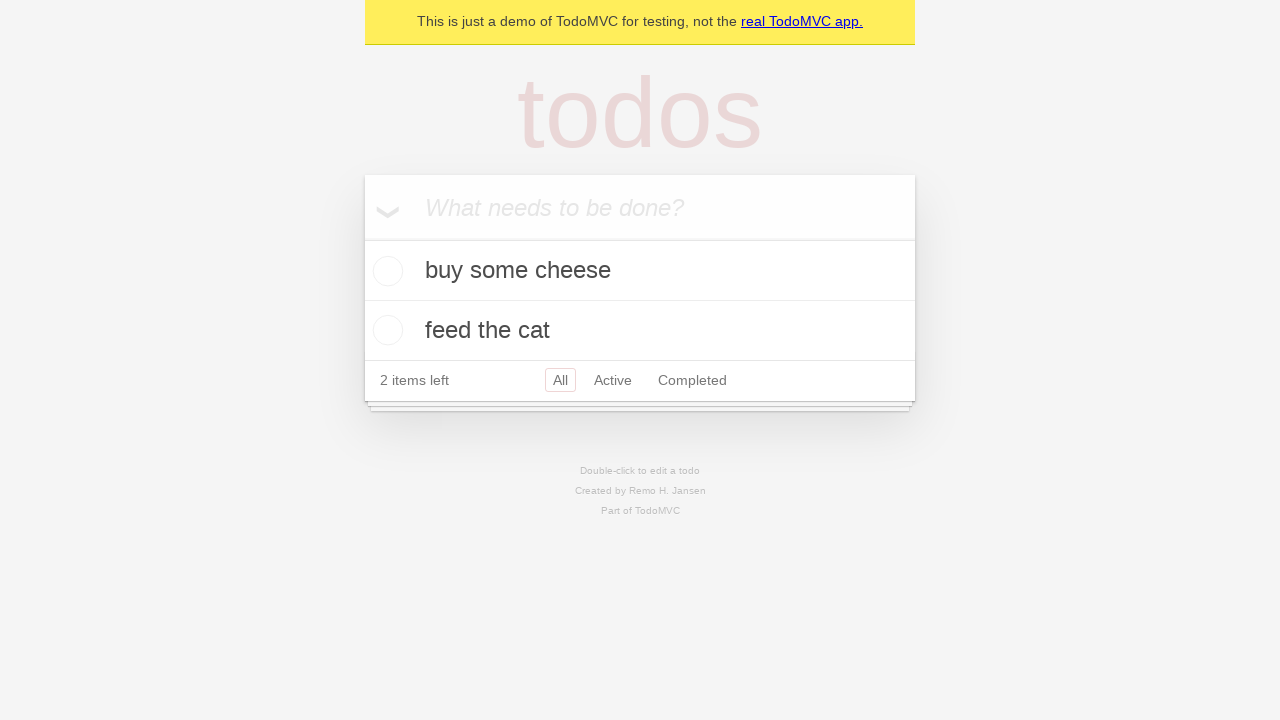

Filled todo input with 'book a doctors appointment' on internal:attr=[placeholder="What needs to be done?"i]
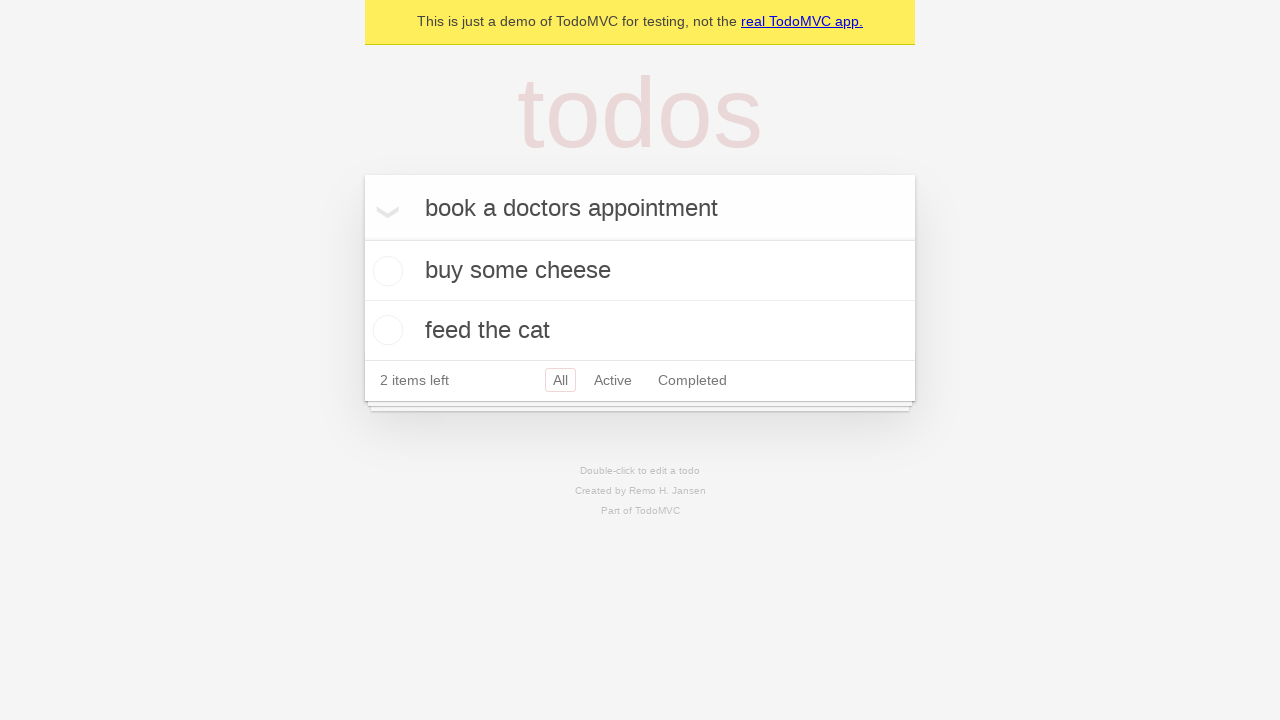

Pressed Enter to add third todo on internal:attr=[placeholder="What needs to be done?"i]
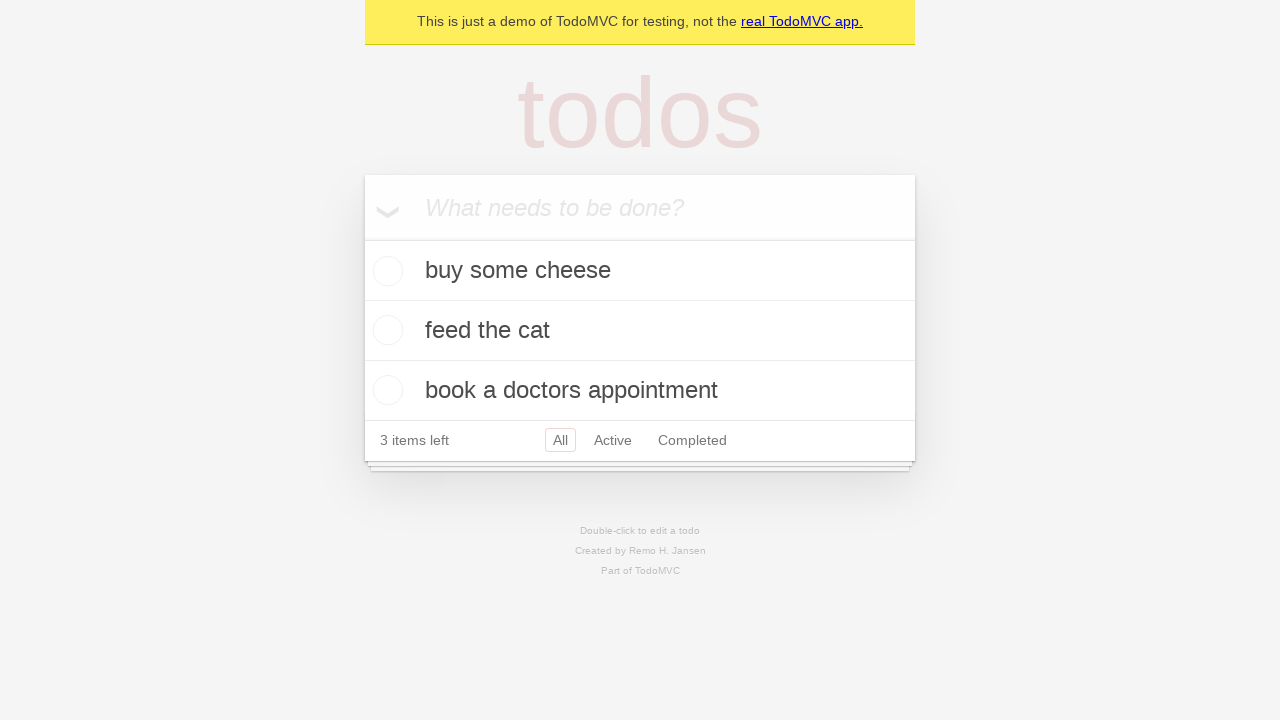

Checked the first todo item at (385, 271) on .todo-list li .toggle >> nth=0
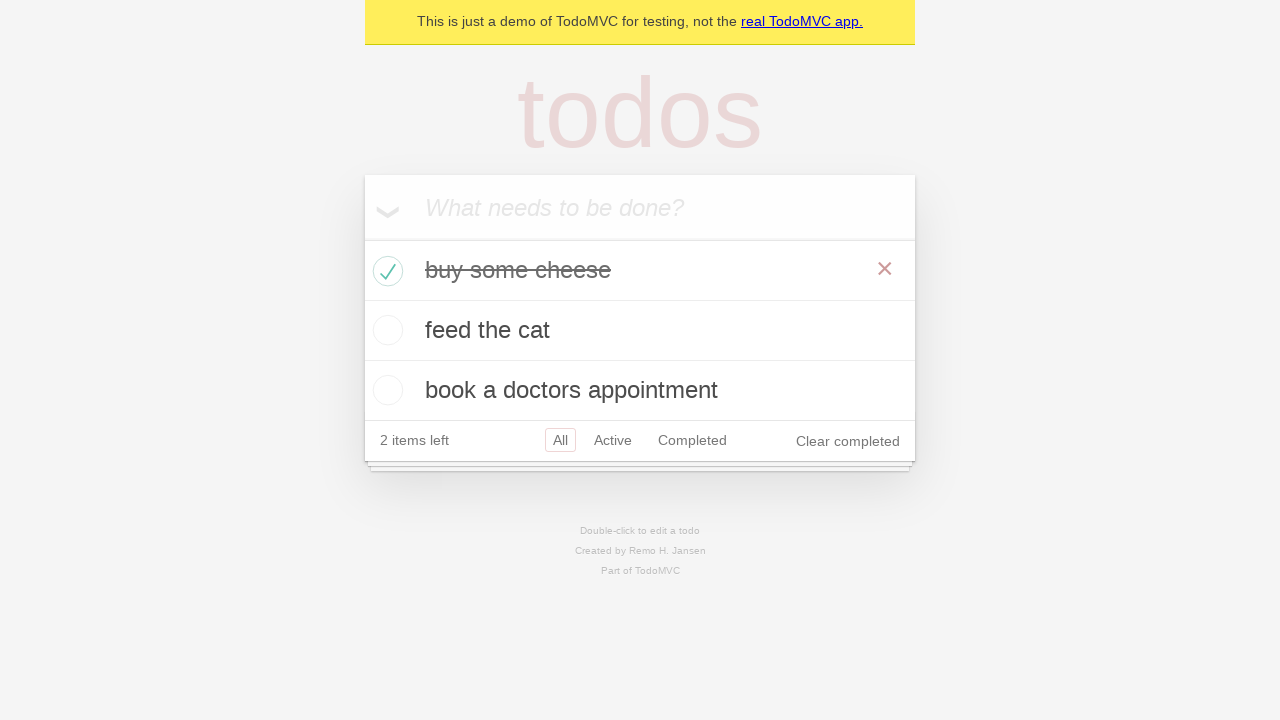

Clear completed button appeared
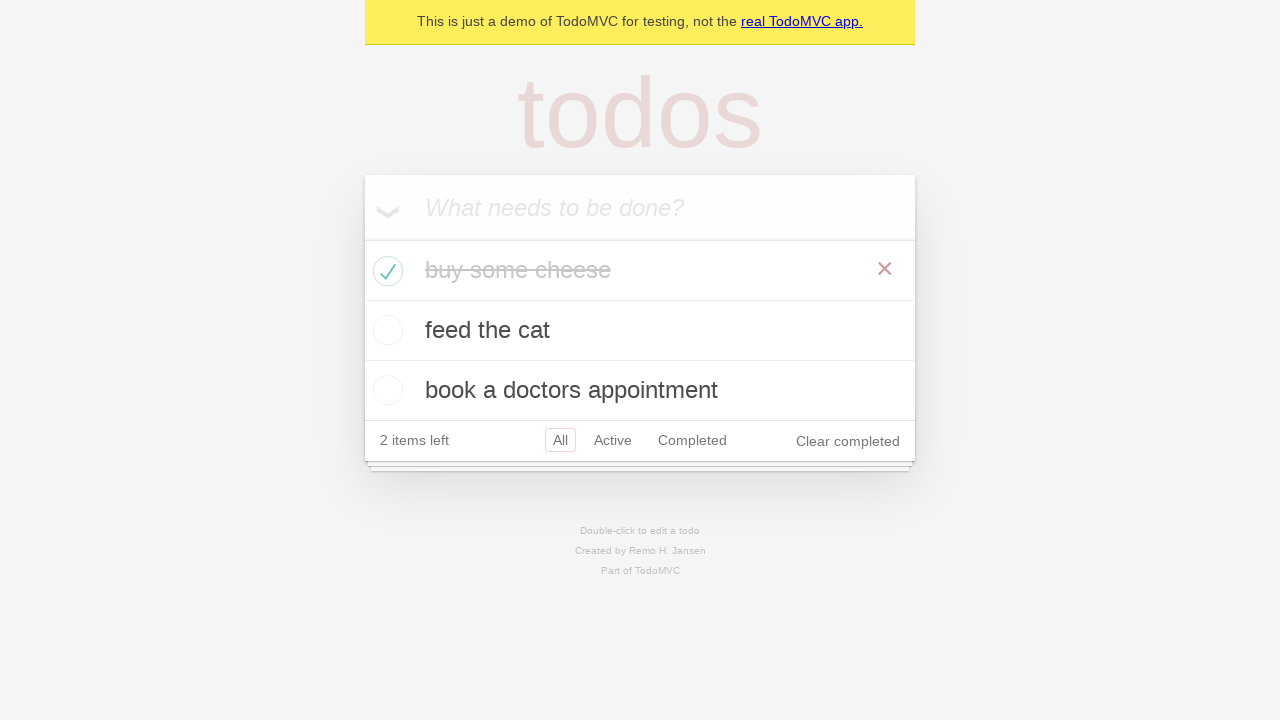

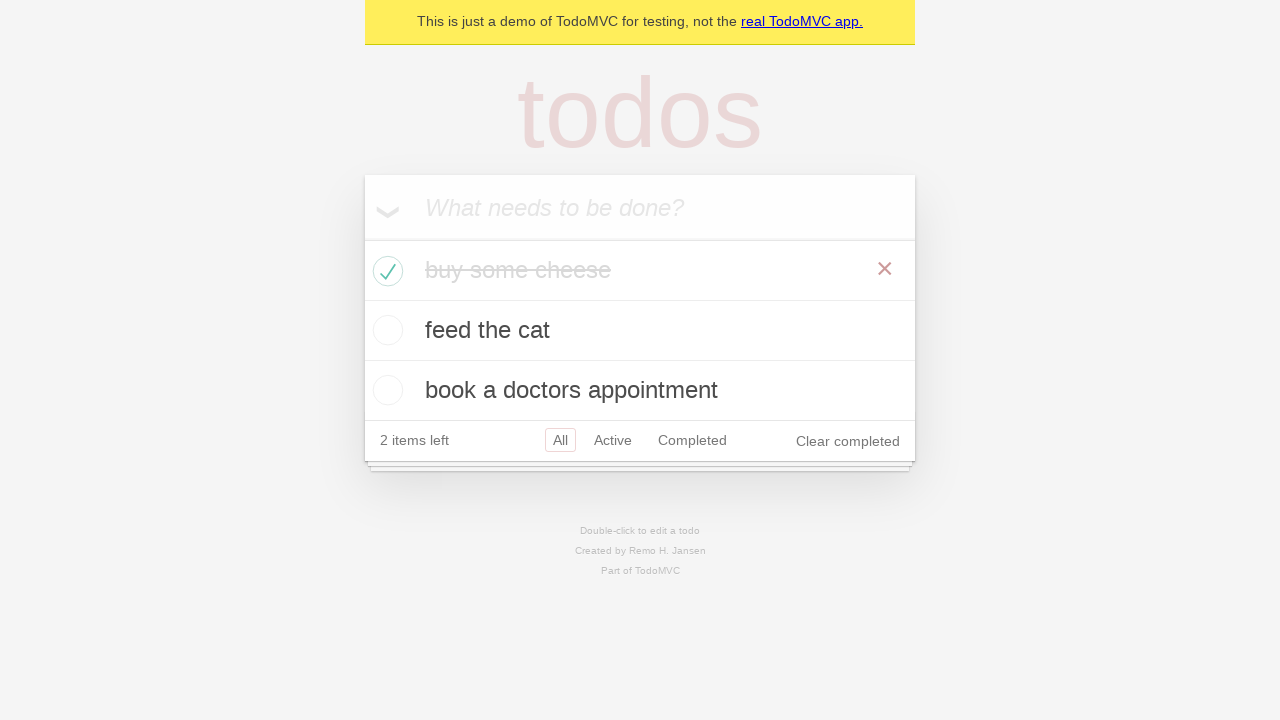